Tests that an error message is displayed when attempting to submit the login form with empty username and password fields

Starting URL: https://www.saucedemo.com/

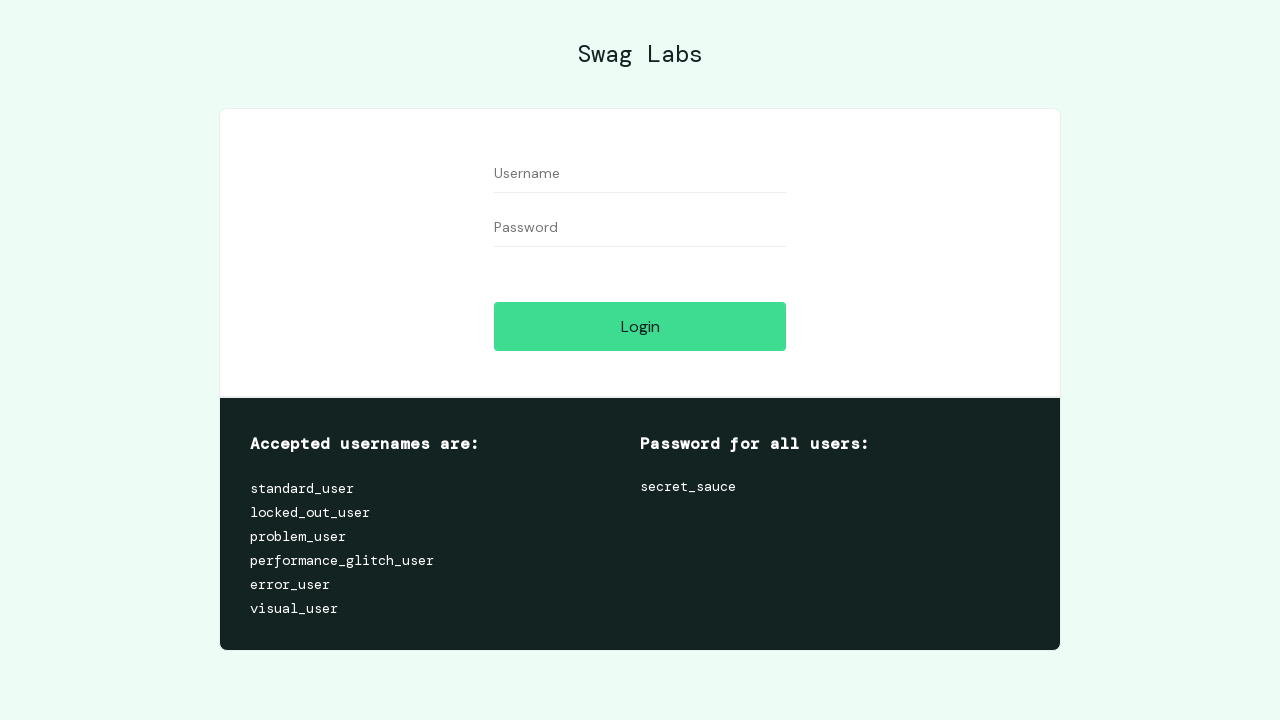

Navigated to Sauce Demo login page
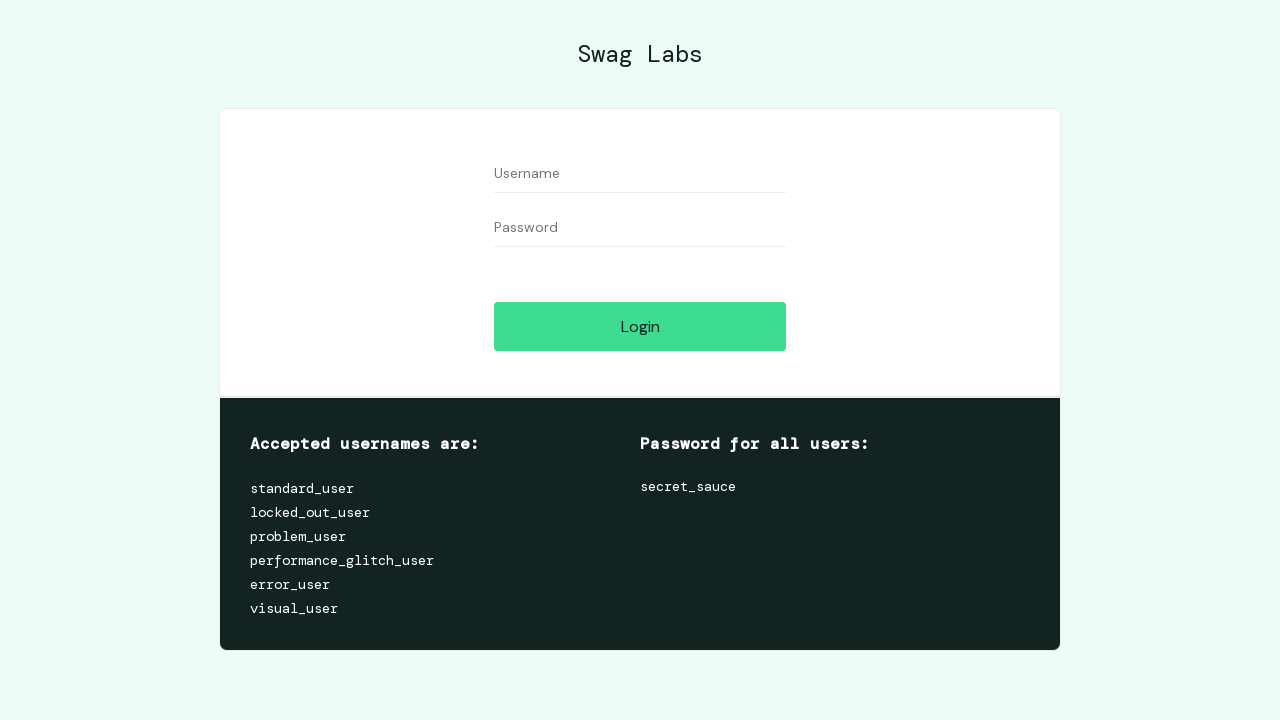

Cleared username field on #user-name
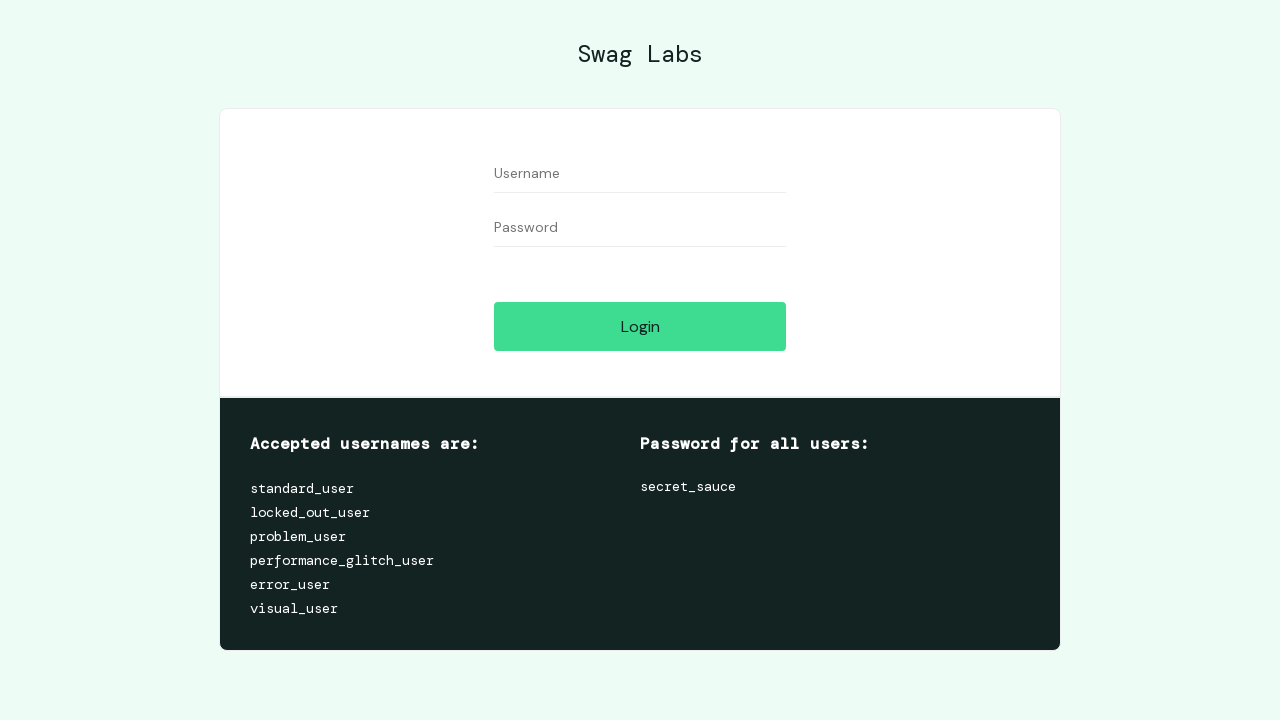

Cleared password field on input[name='password']
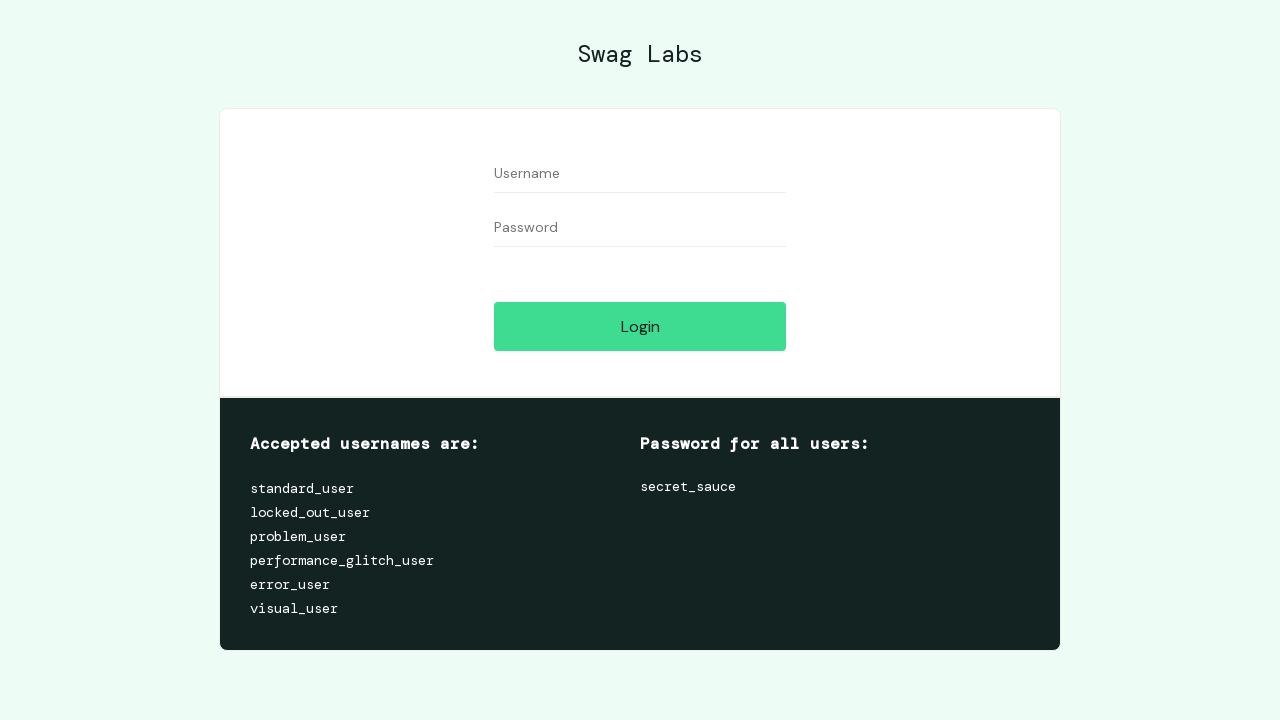

Clicked login button with empty credentials at (640, 326) on .submit-button.btn_action
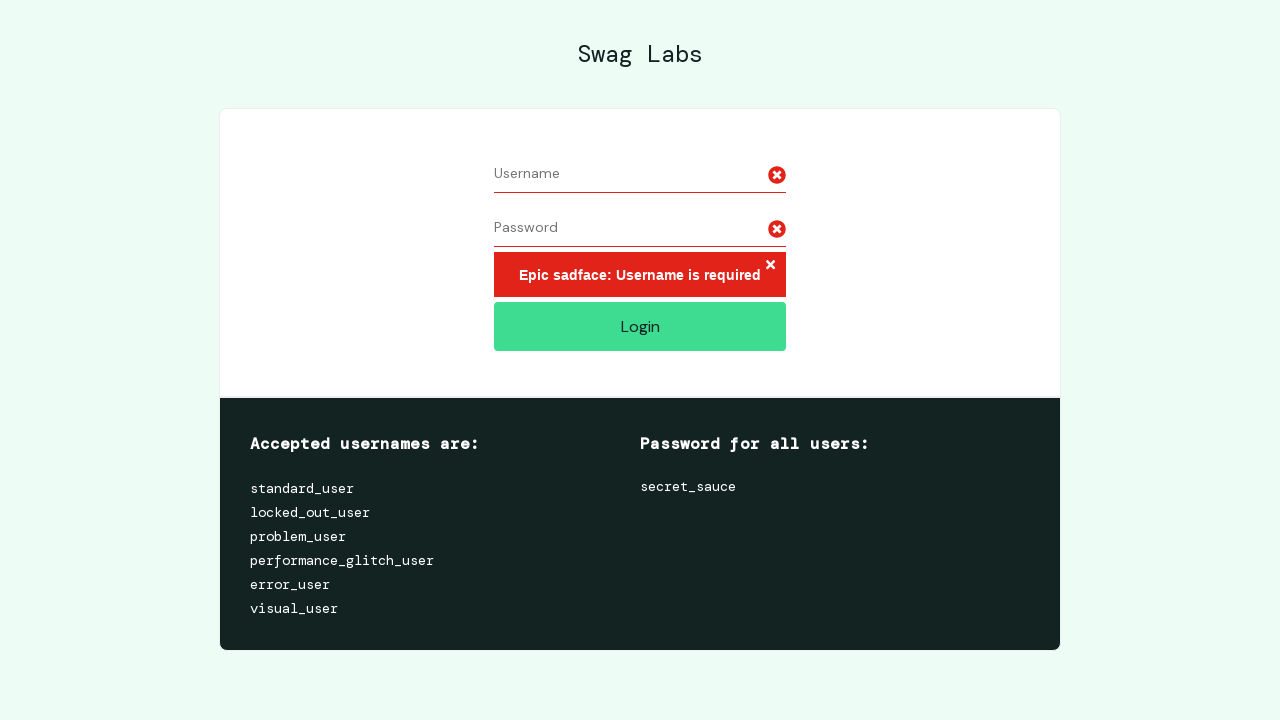

Error message appeared on page
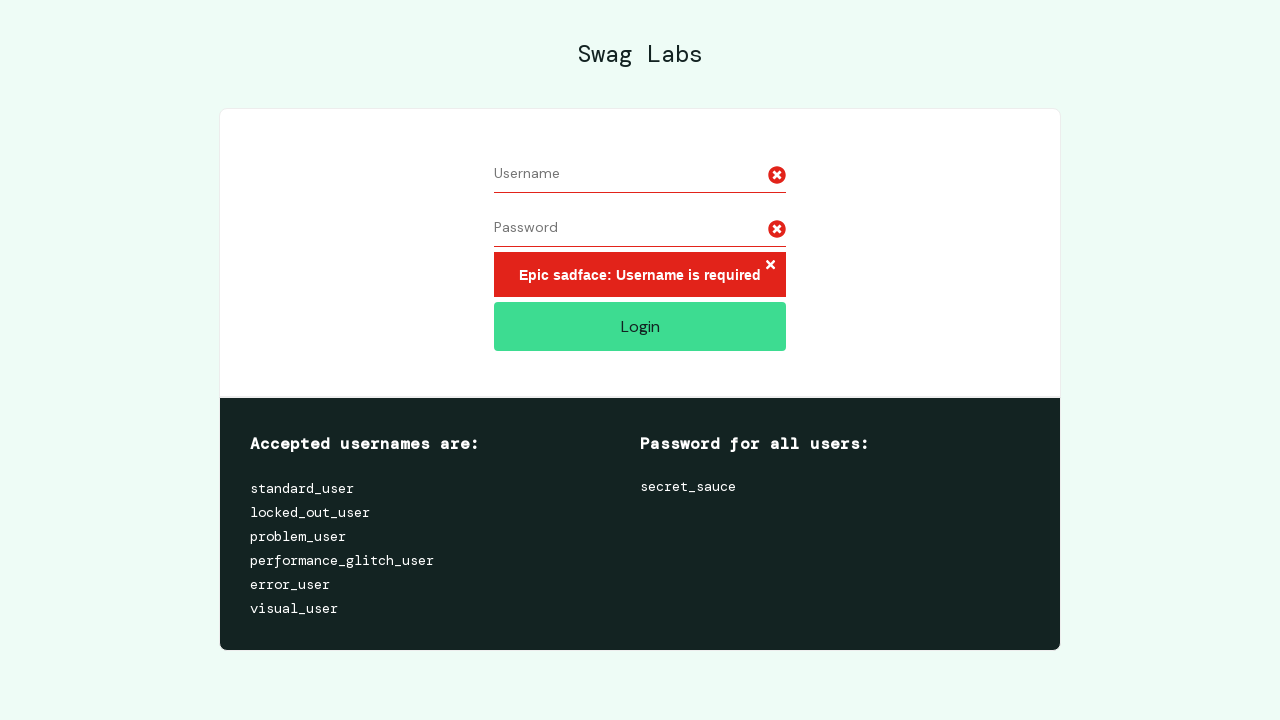

Retrieved error message text: 'Epic sadface: Username is required'
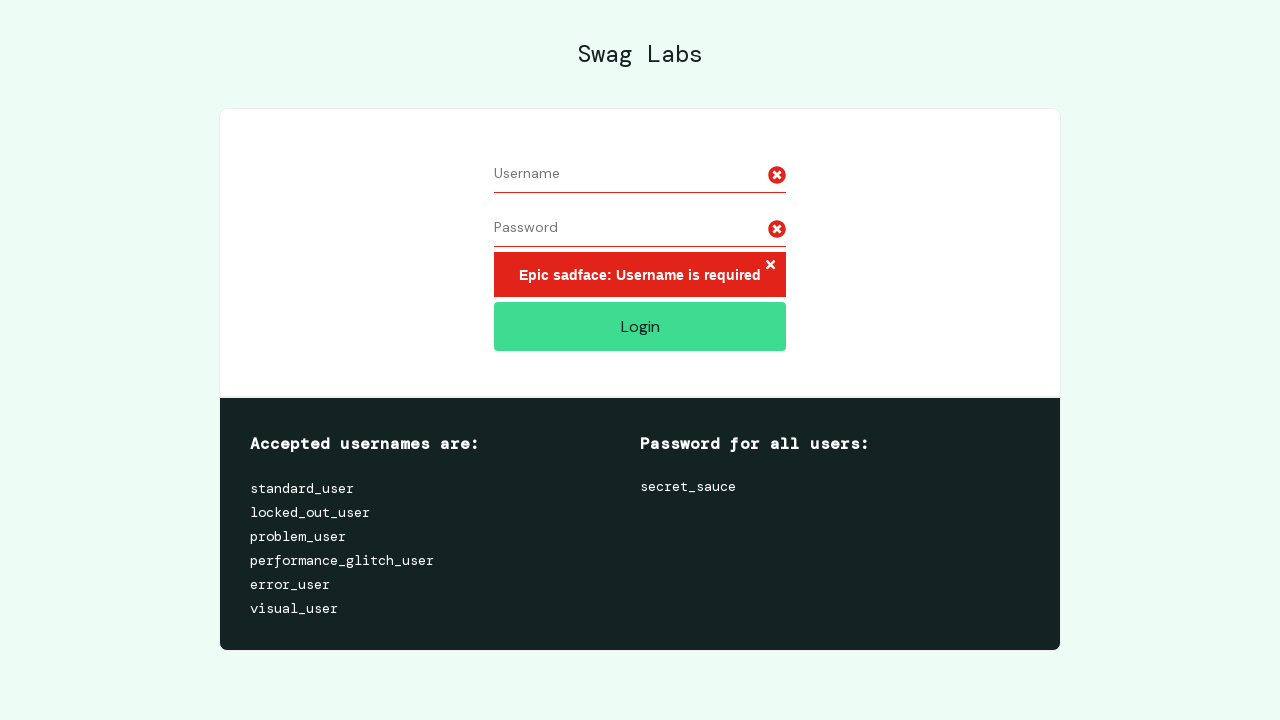

Verified error message matches expected text 'Epic sadface: Username is required'
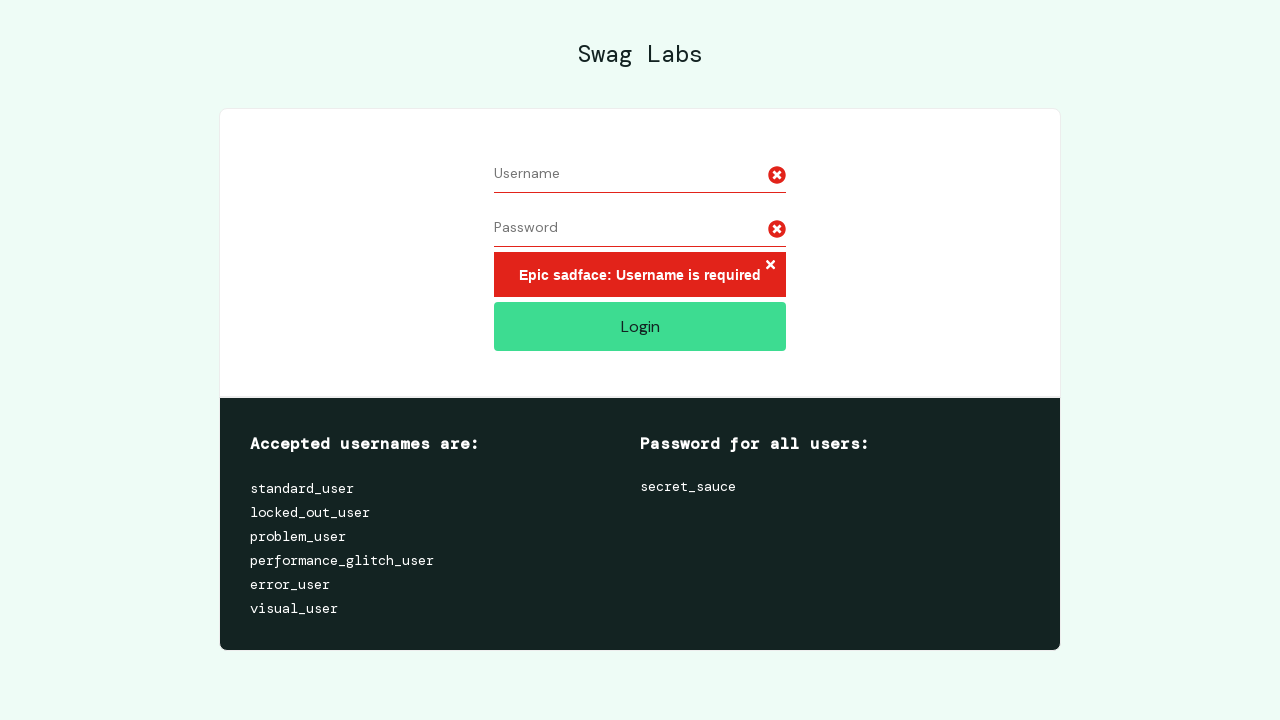

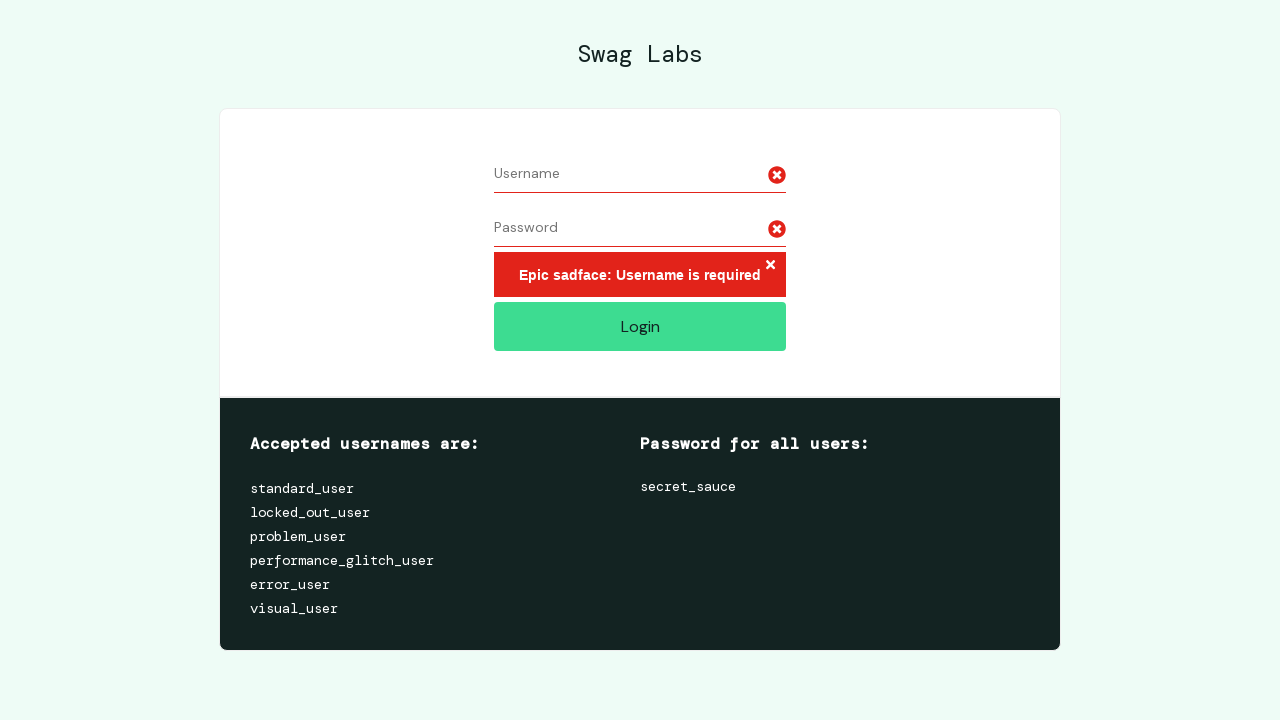